Tests drag and drop functionality on jQuery UI demo page by dragging an element and dropping it onto a target area

Starting URL: http://jqueryui.com/droppable/

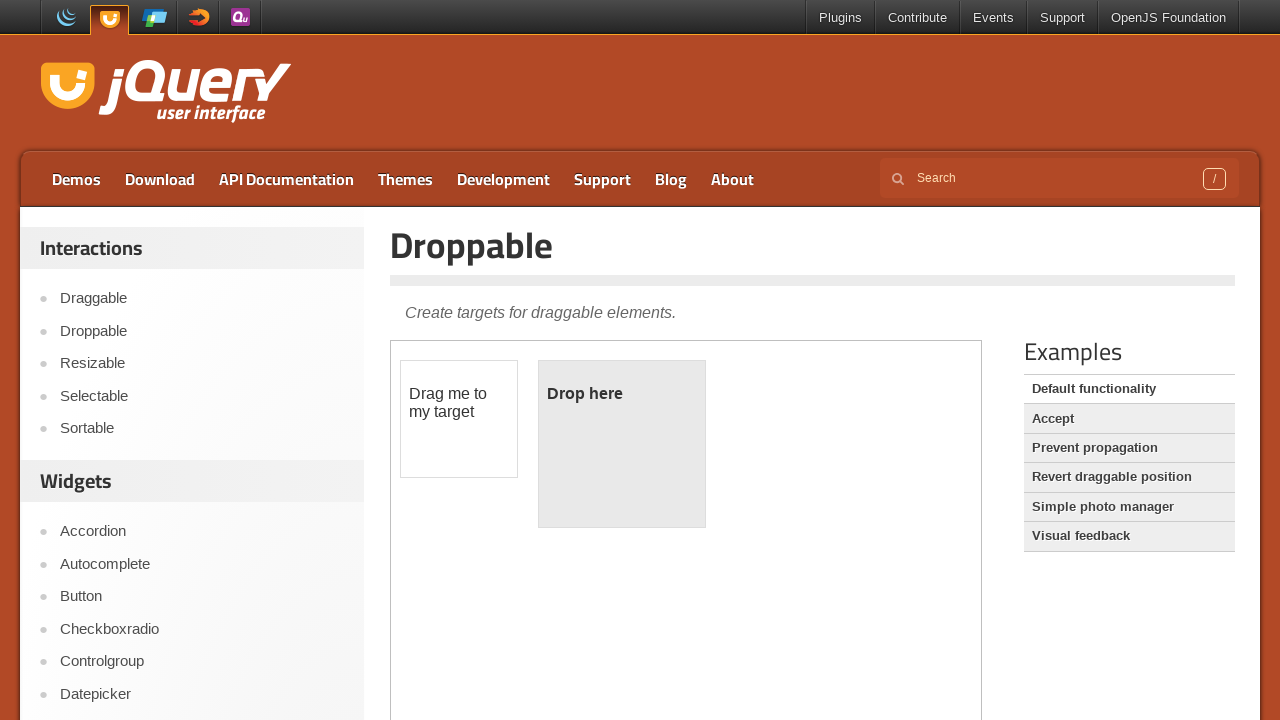

Located the first iframe containing the drag and drop demo
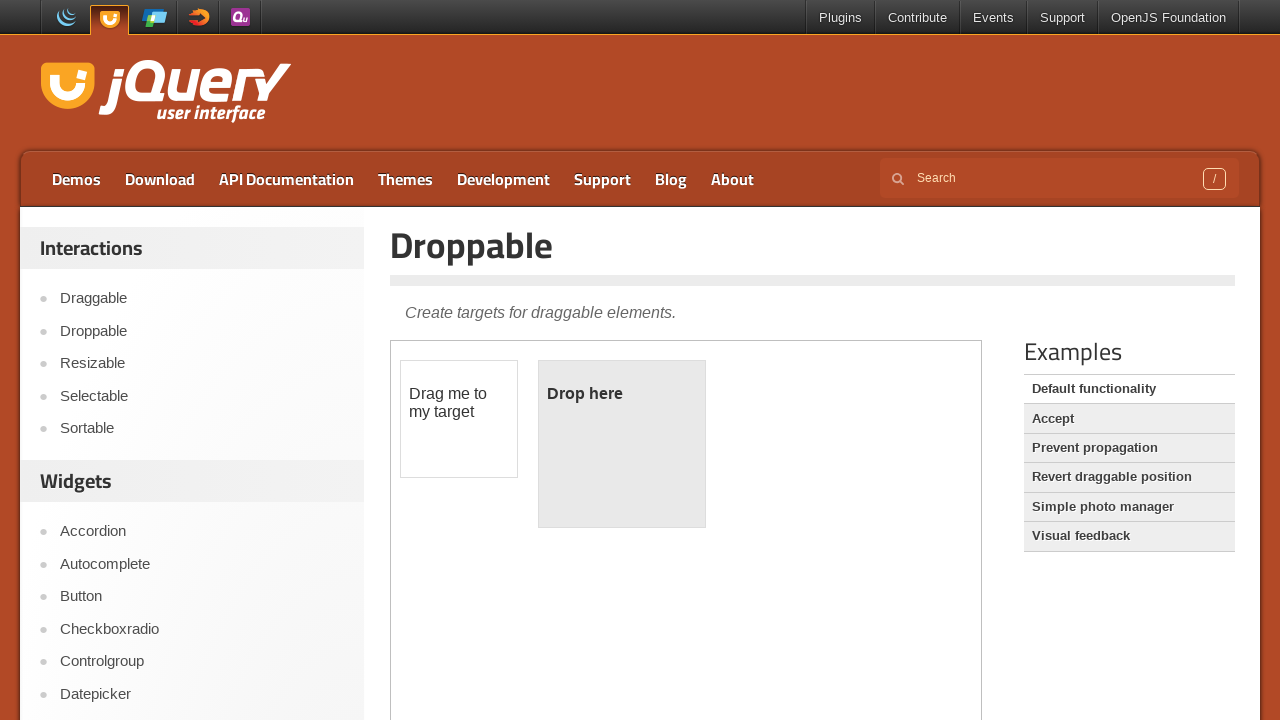

Located the draggable element with ID 'draggable'
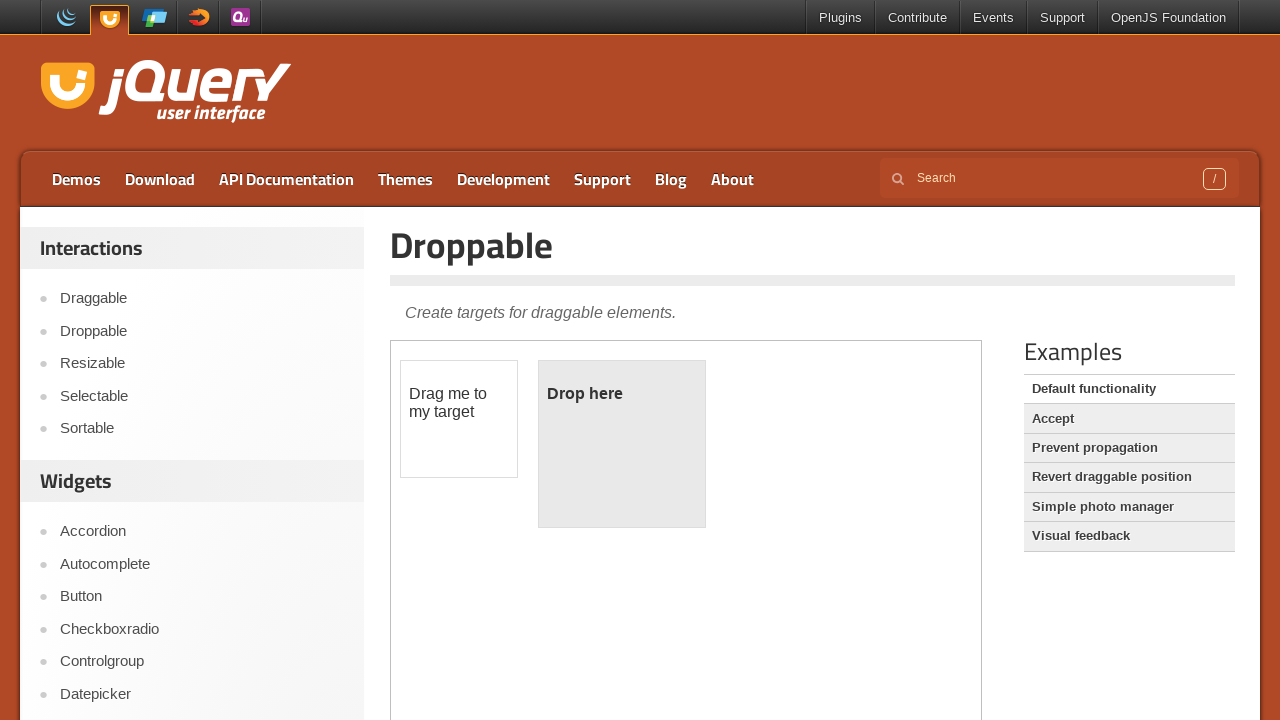

Located the droppable target element with ID 'droppable'
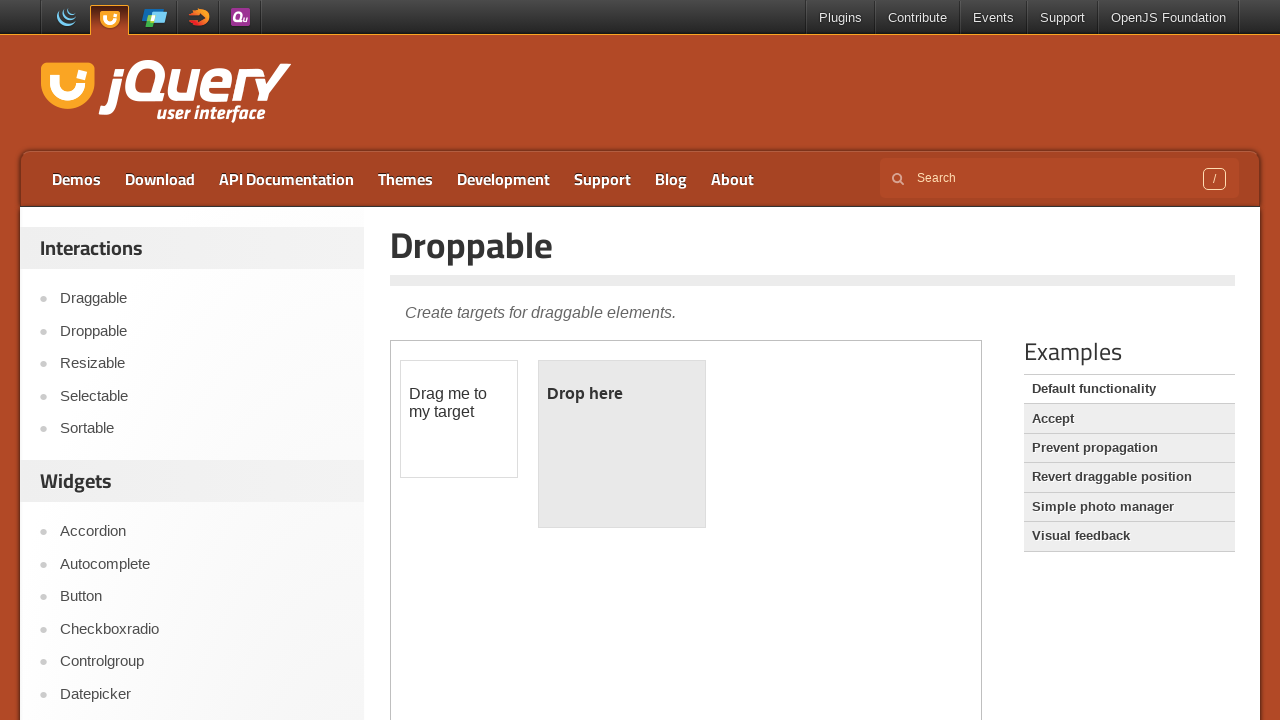

Dragged the draggable element and dropped it onto the droppable target area at (622, 444)
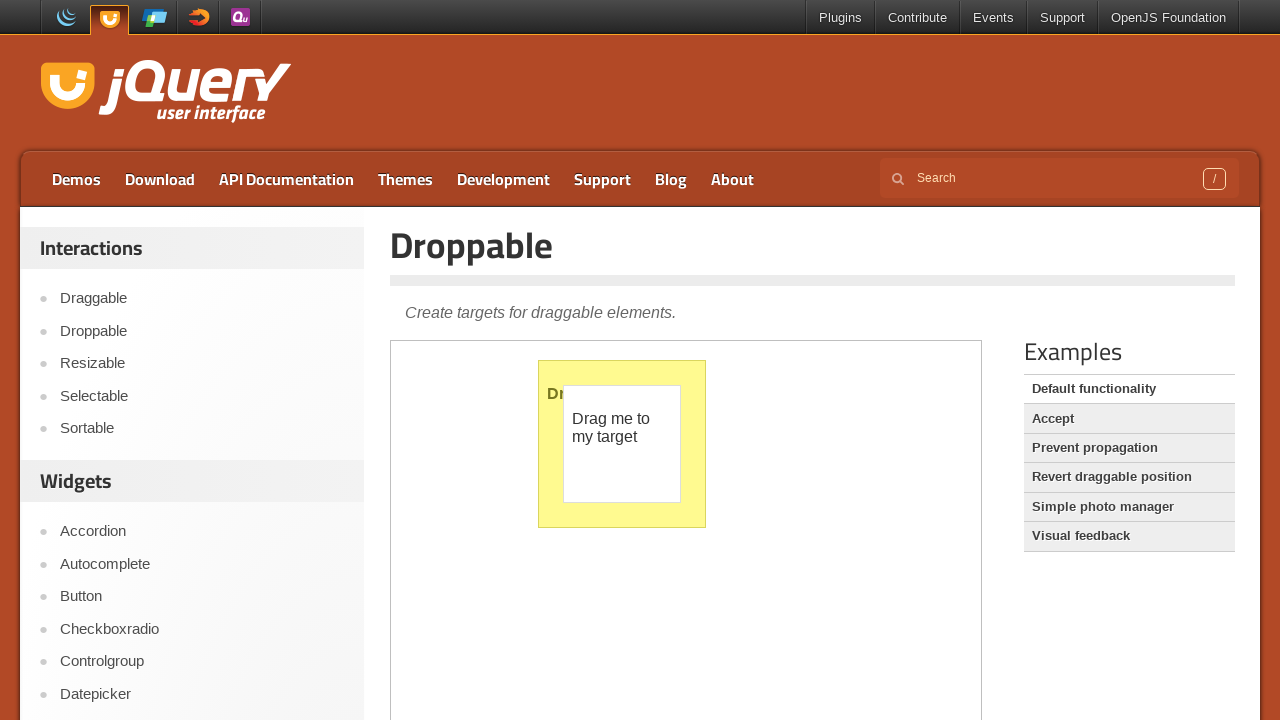

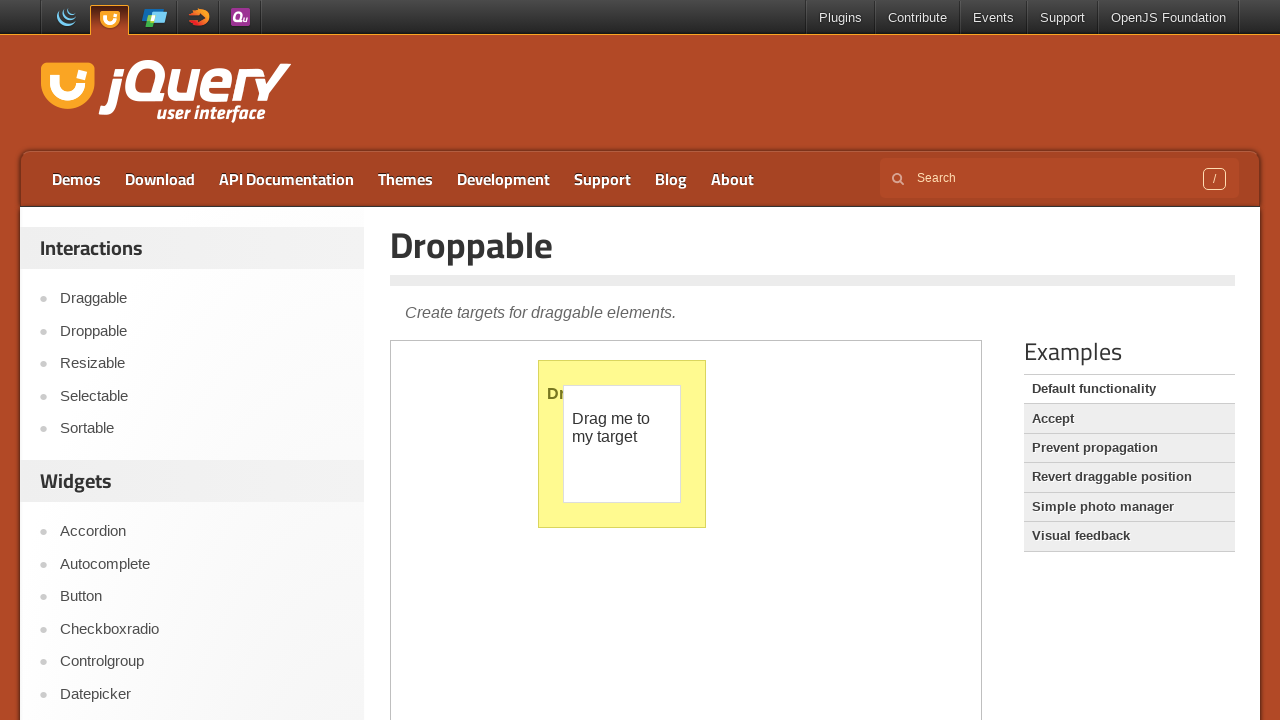